Tests traffic report functionality by selecting a motorway from a dropdown menu and searching to display traffic information for that motorway.

Starting URL: https://www.trafficengland.com/traffic-report

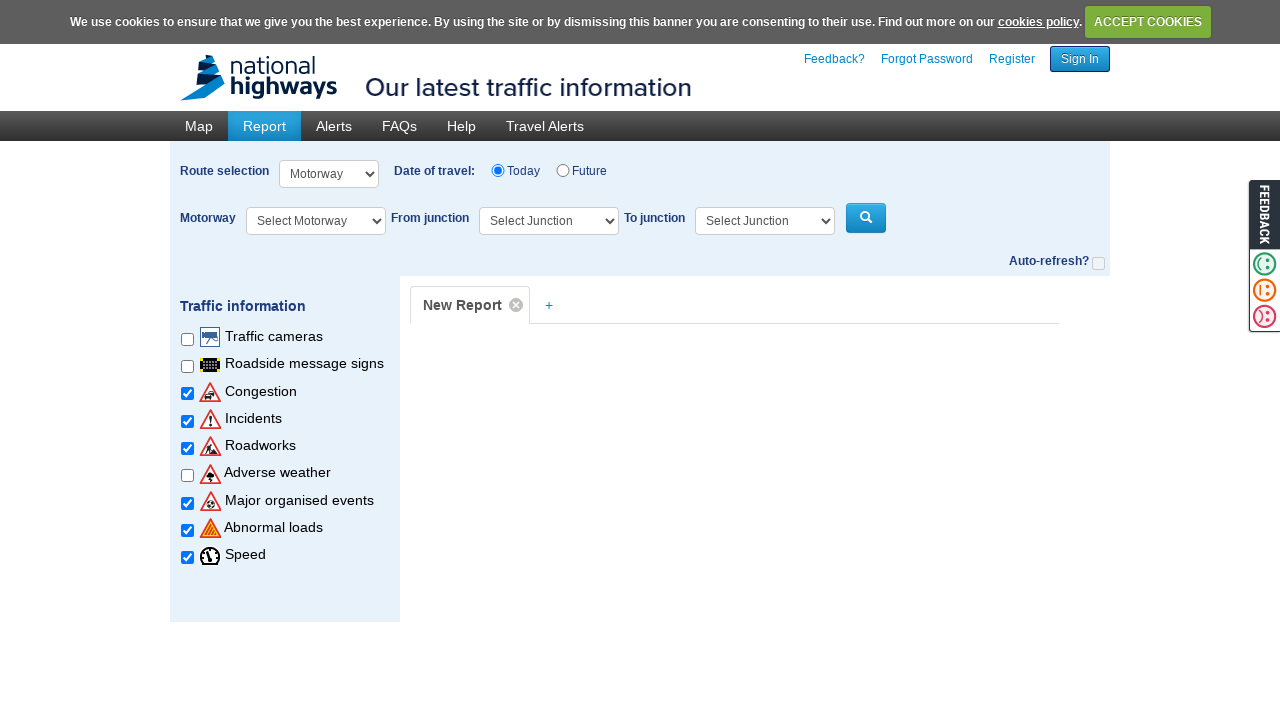

Clicked on the motorway dropdown menu at (316, 221) on .tr-menu-motorway
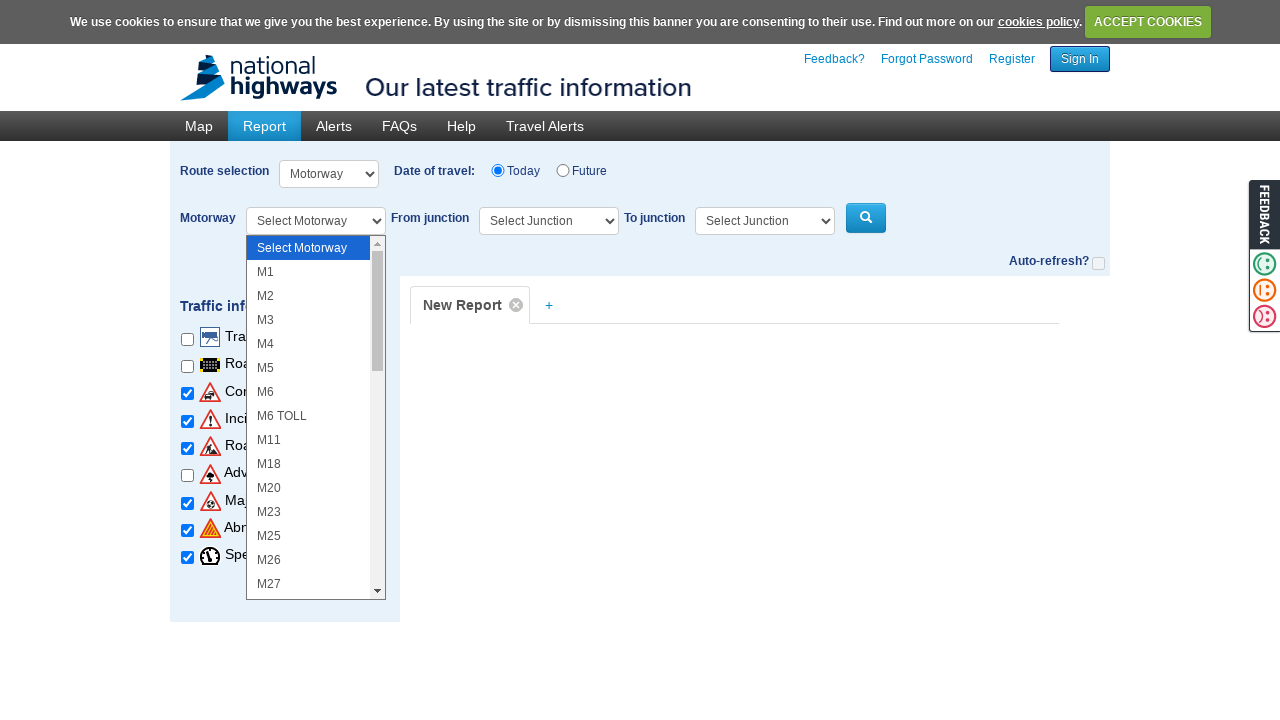

Selected M1 motorway from dropdown options on .tr-menu-motorway
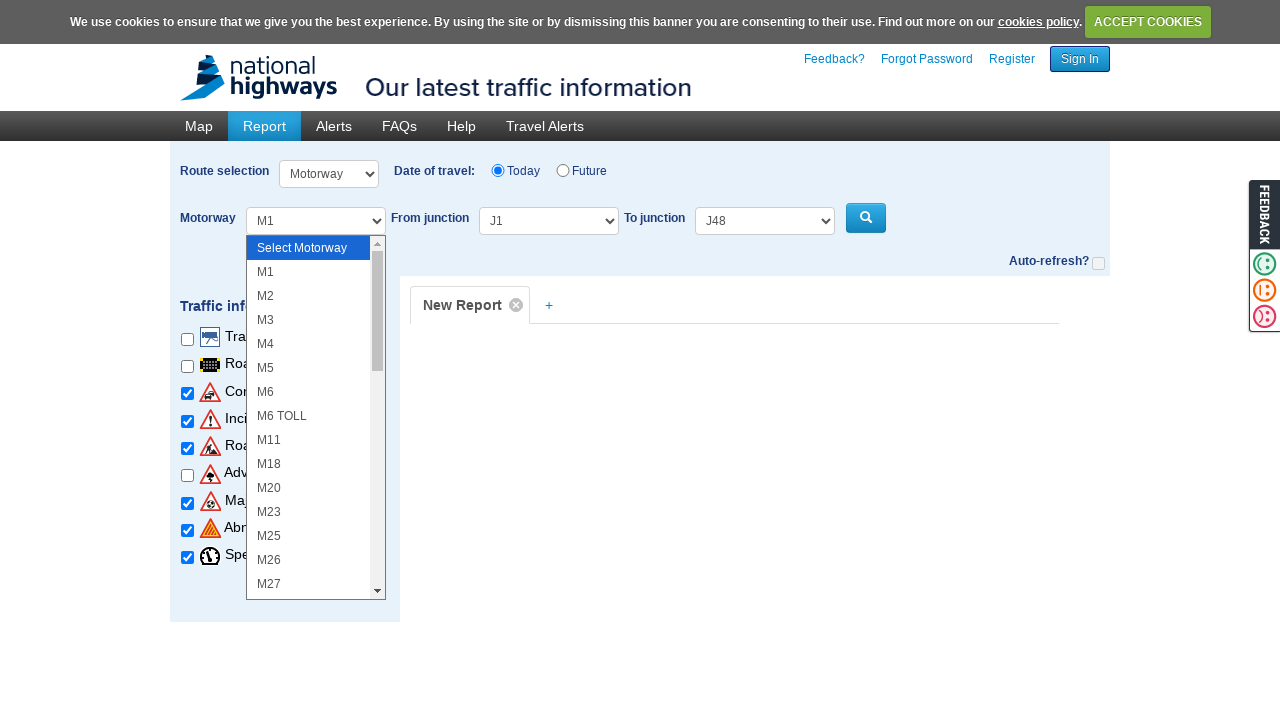

Clicked the search button to display traffic data at (866, 218) on .tr-menu-motorway-search
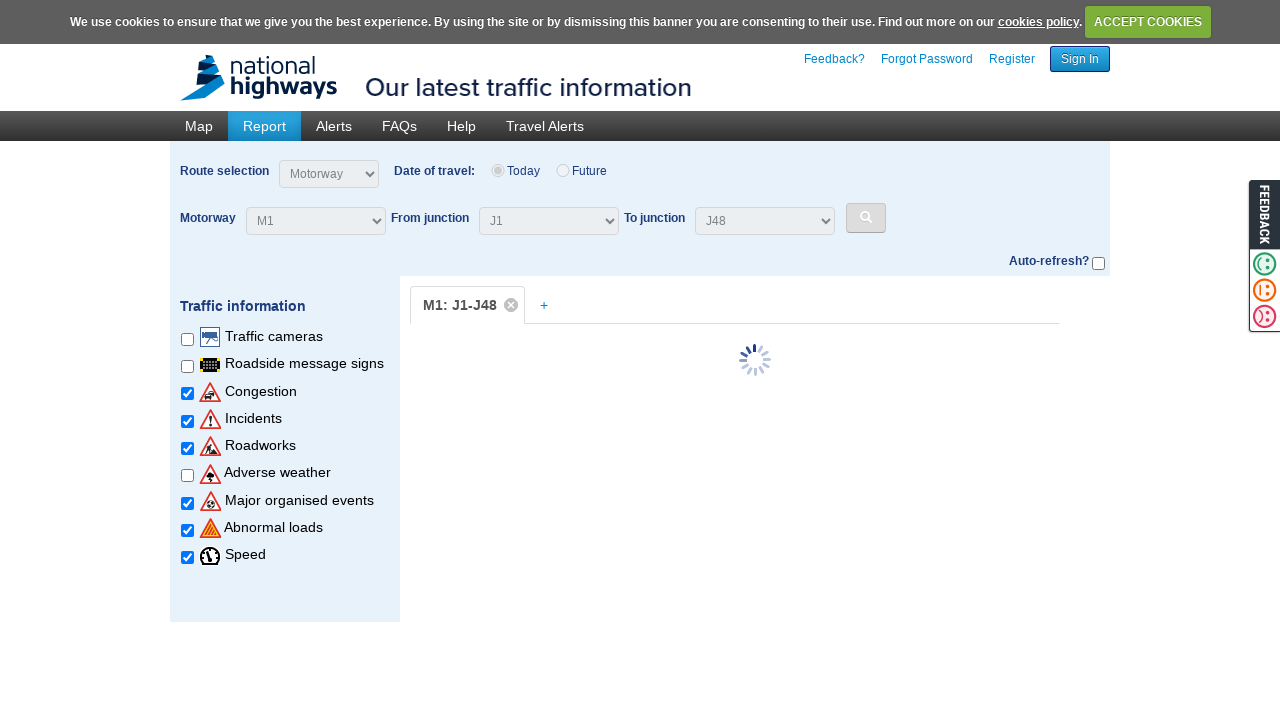

Junction data loaded for M1 motorway traffic report
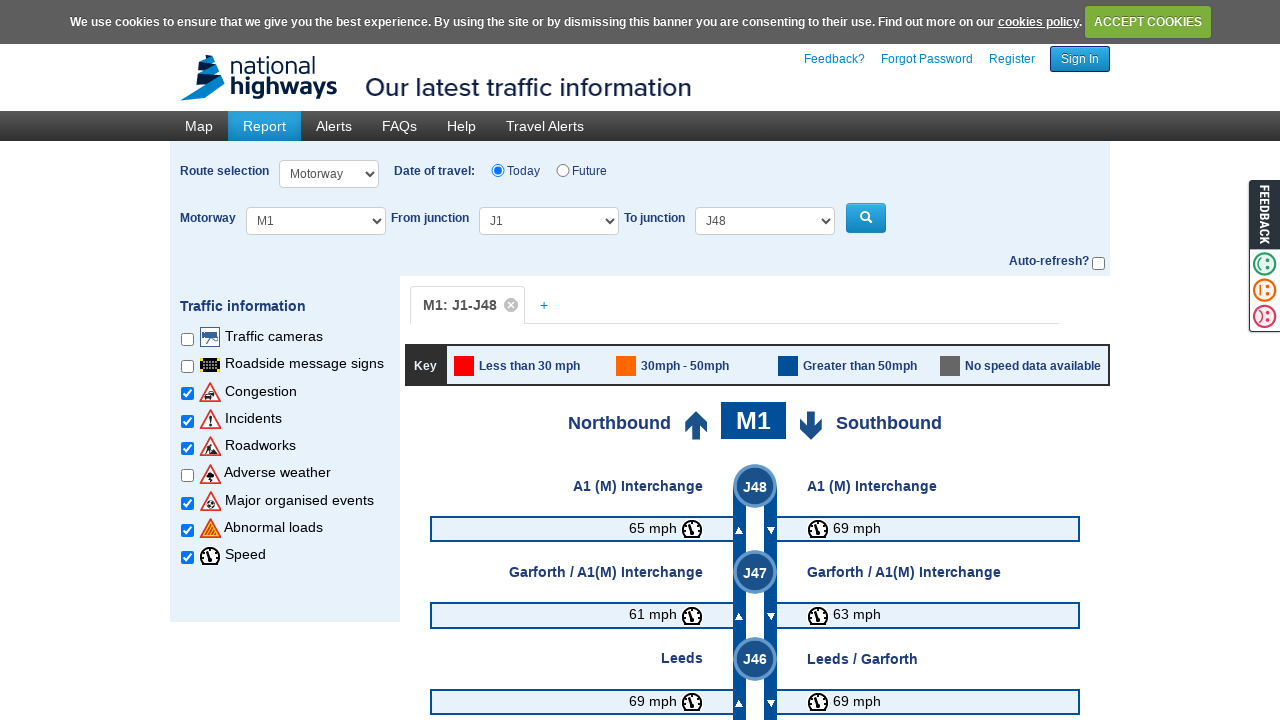

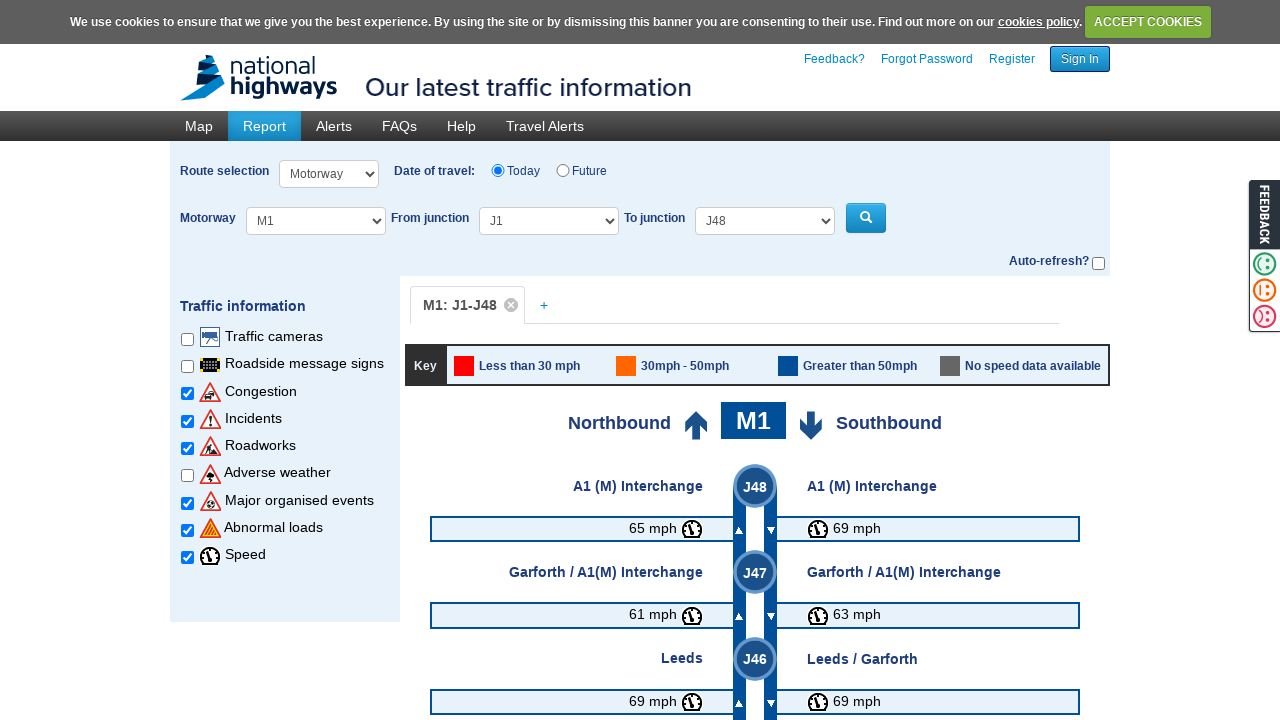